Tests double-click functionality on W3Schools demo page by entering text in a field, double-clicking a copy button, and verifying the text is copied to another field

Starting URL: https://www.w3schools.com/tags/tryit.asp?filename=tryhtml5_ev_ondblclick3

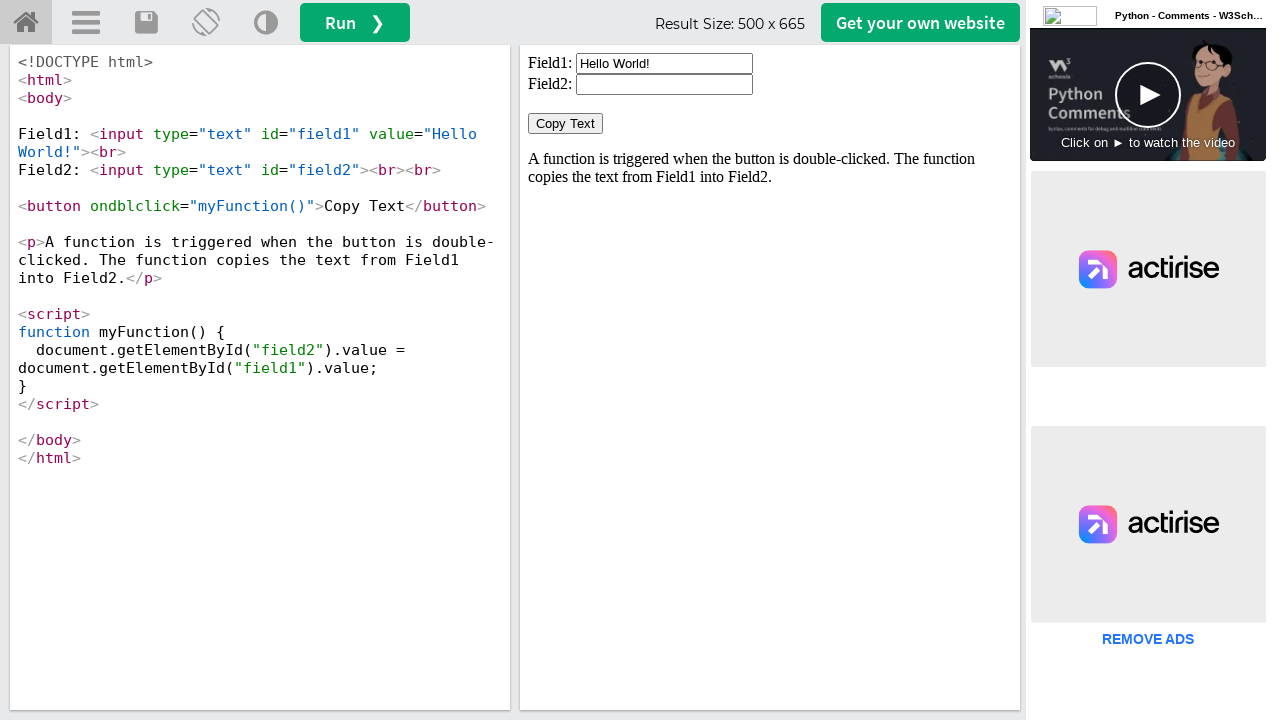

Located iframe containing the demo
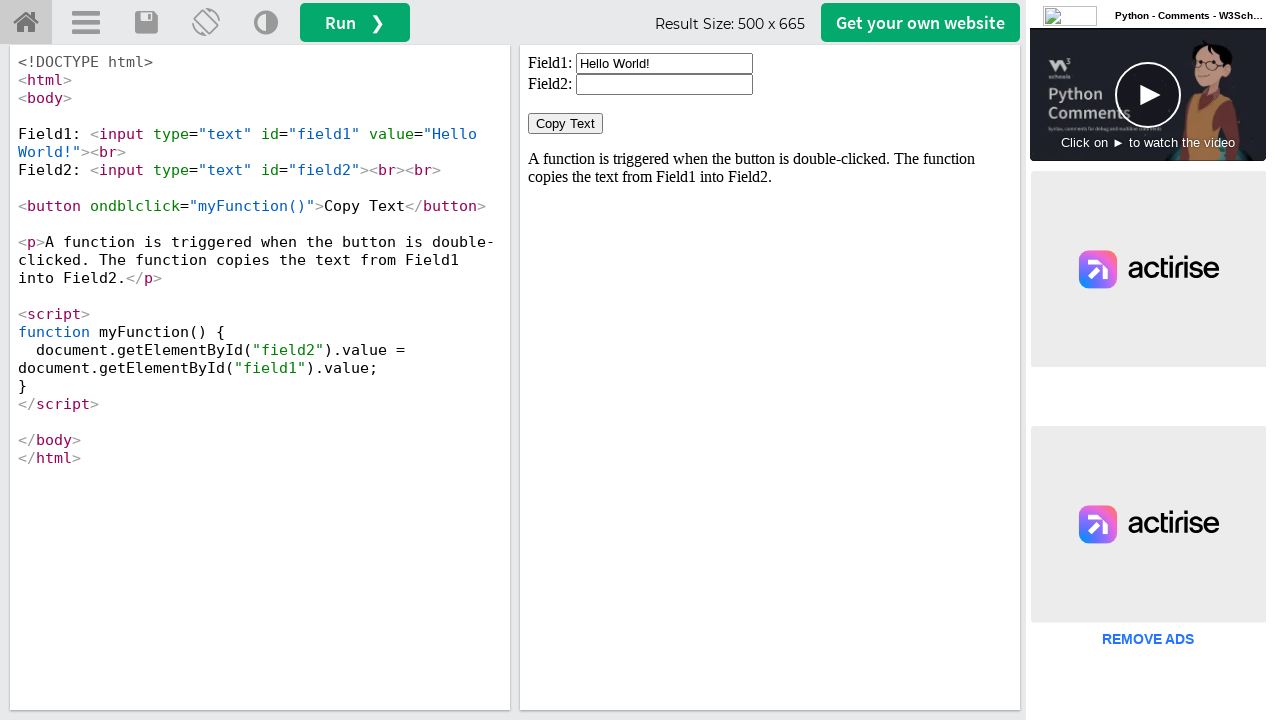

Cleared the first text field on iframe#iframeResult >> internal:control=enter-frame >> #field1
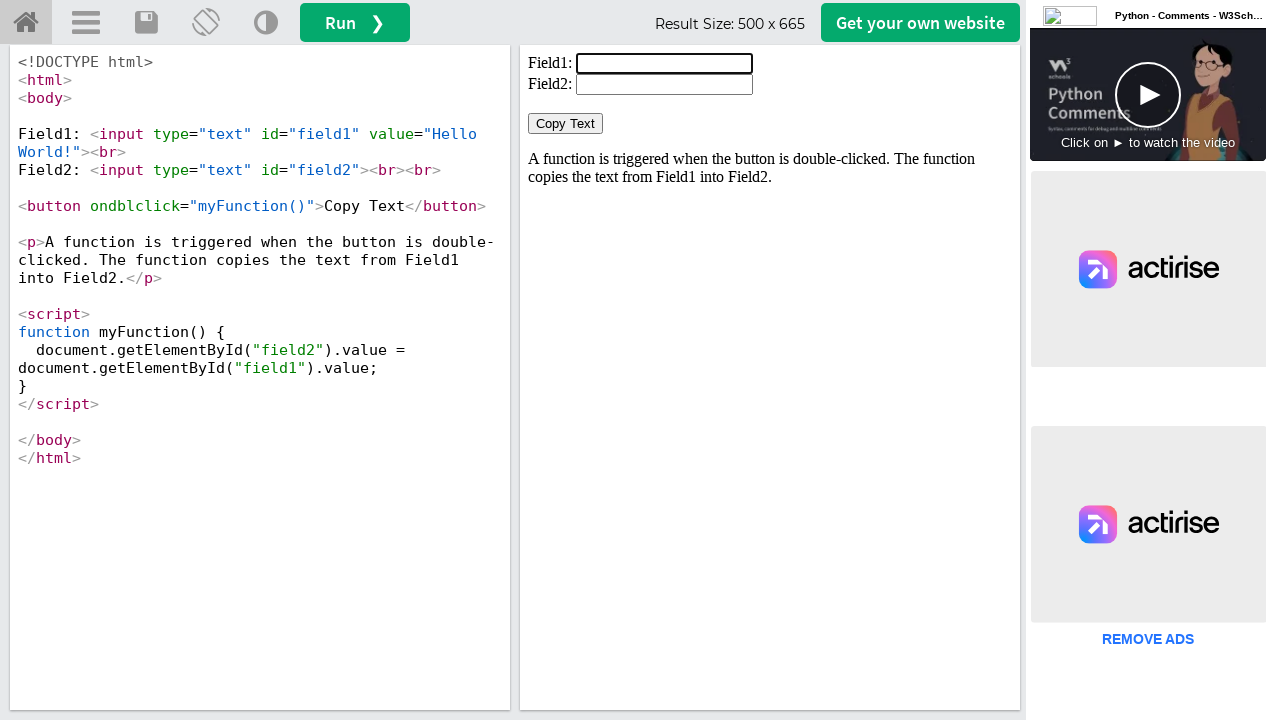

Filled the first text field with 'WELCOME' on iframe#iframeResult >> internal:control=enter-frame >> #field1
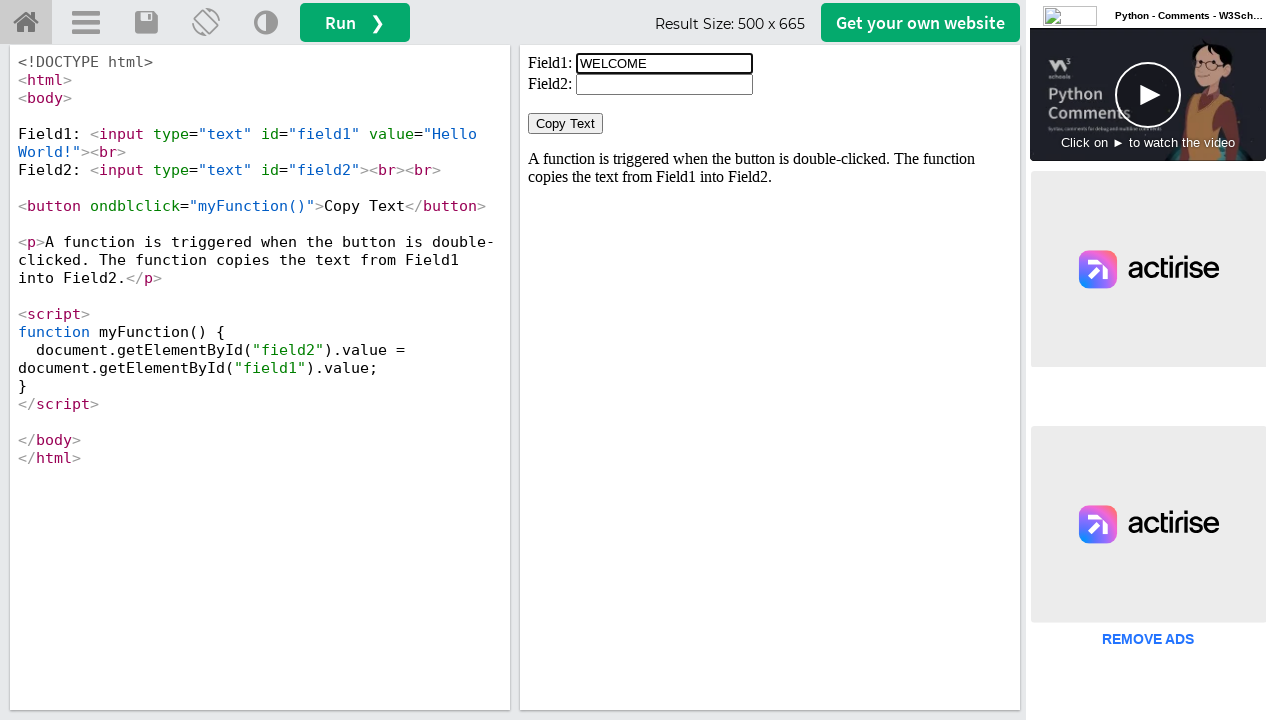

Double-clicked the Copy Text button at (566, 124) on iframe#iframeResult >> internal:control=enter-frame >> button:has-text('Copy Tex
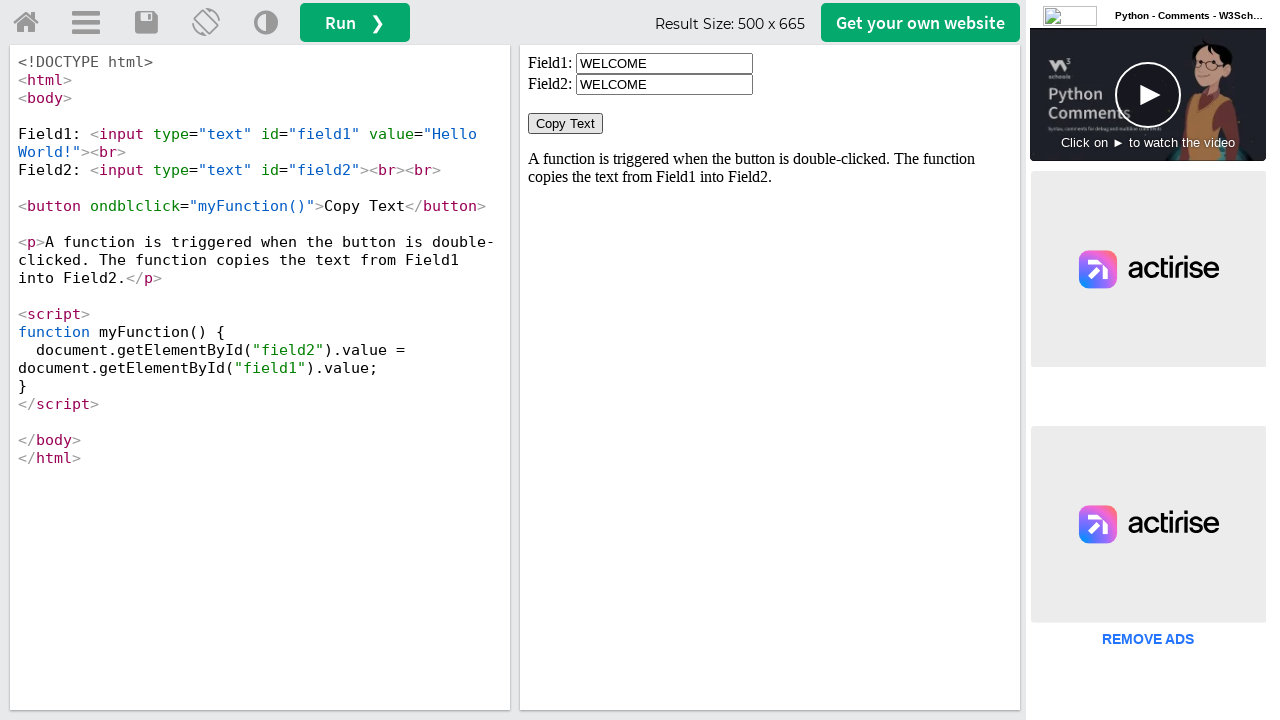

Retrieved the value from the second text field
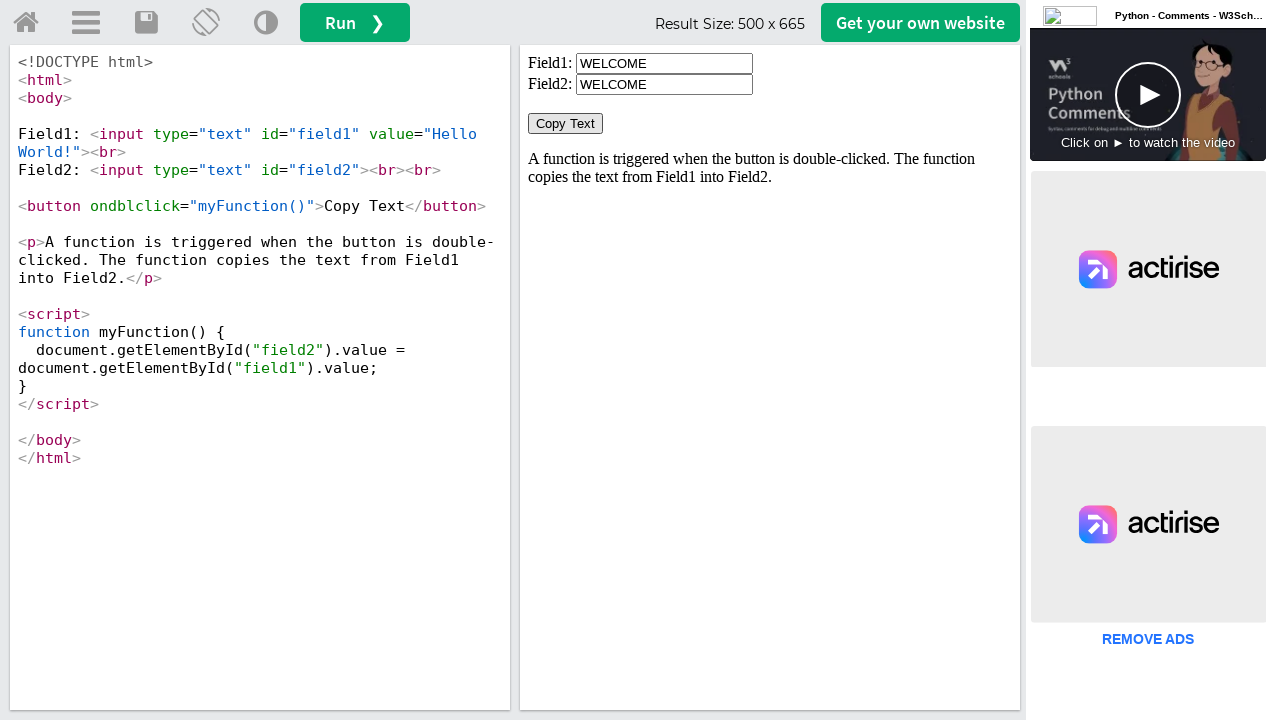

Verified that 'WELCOME' was successfully copied to the second field
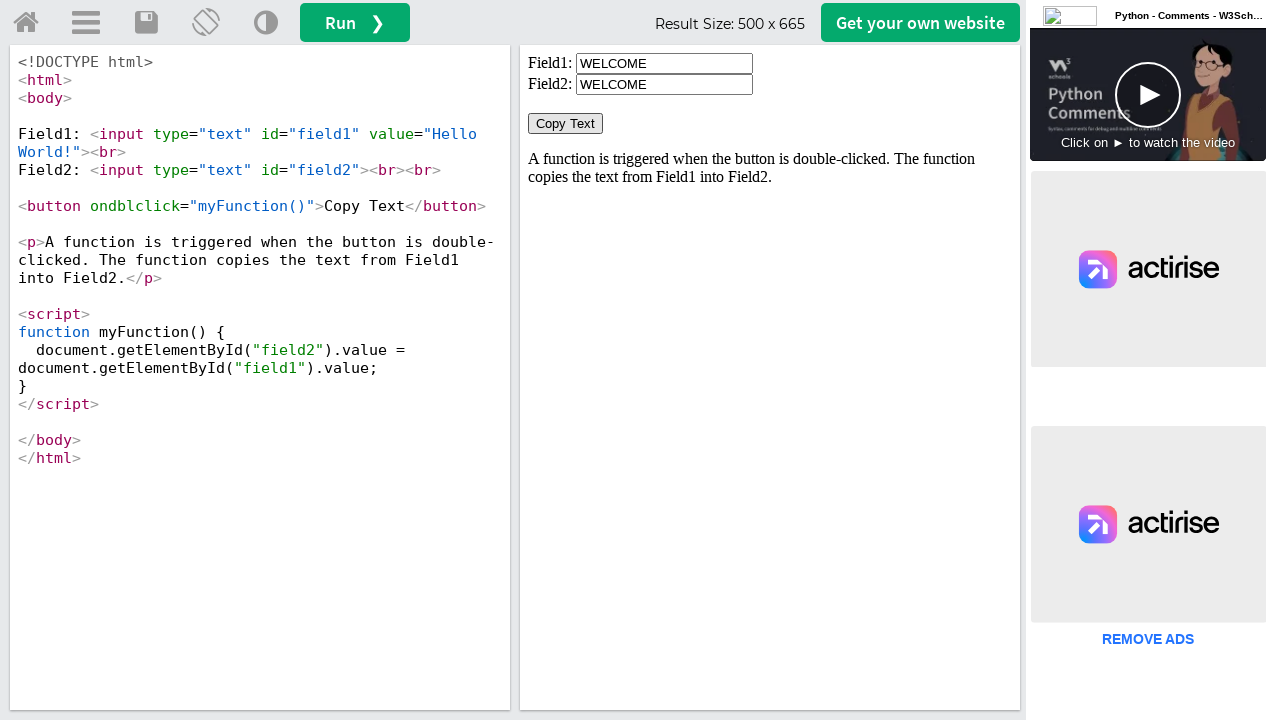

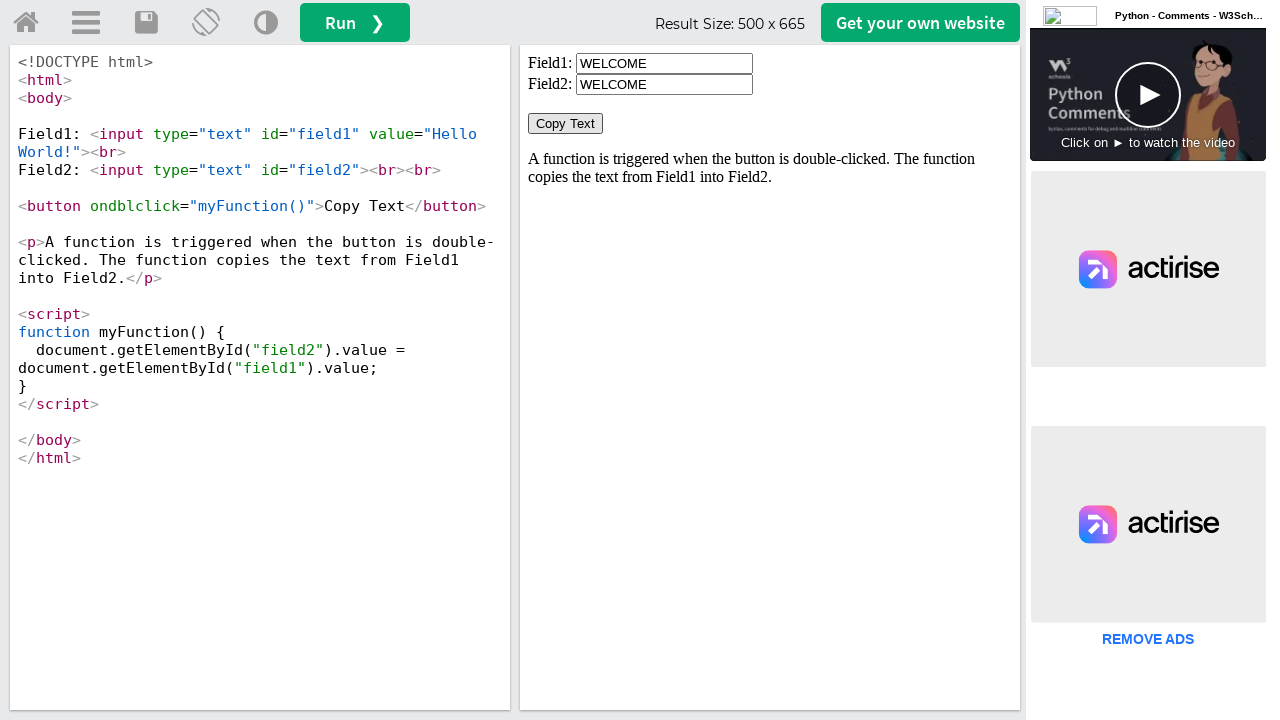